Tests dynamic dropdown selection for flight booking by selecting origin and destination cities using both index-based and parent-child relationship XPath approaches

Starting URL: https://rahulshettyacademy.com/dropdownsPractise/

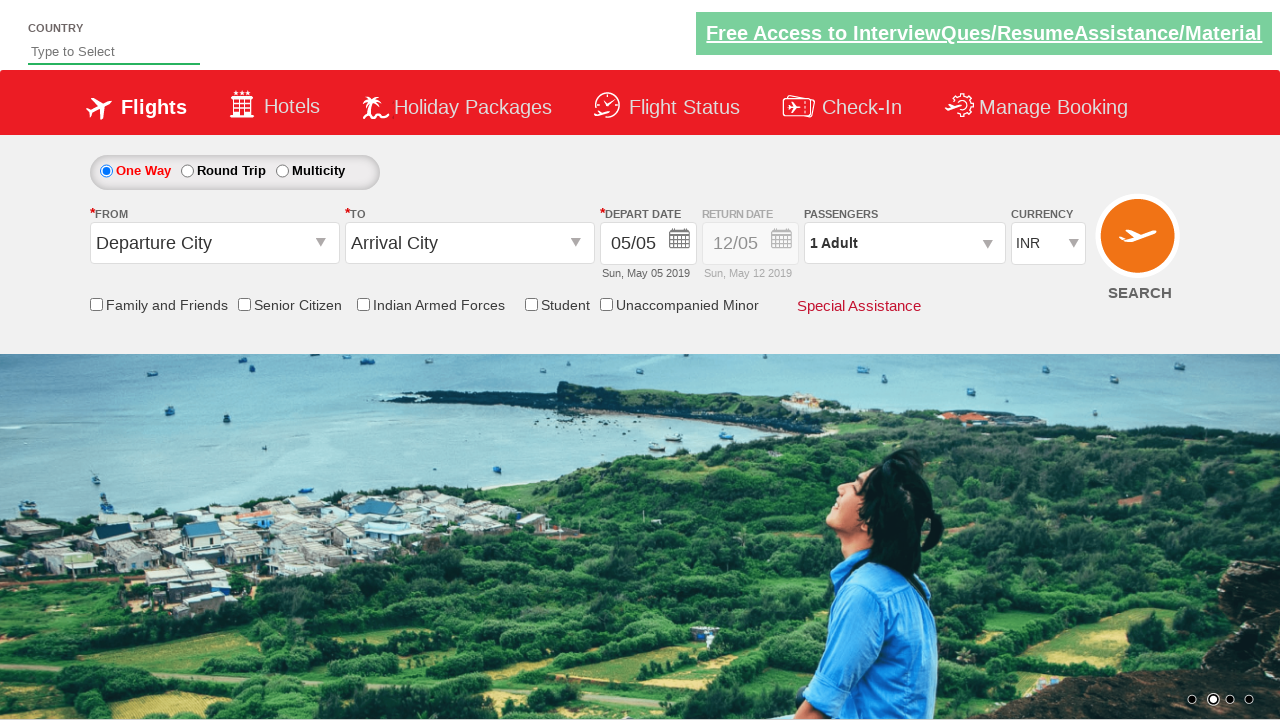

Clicked on origin station dropdown at (214, 243) on #ctl00_mainContent_ddl_originStation1_CTXT
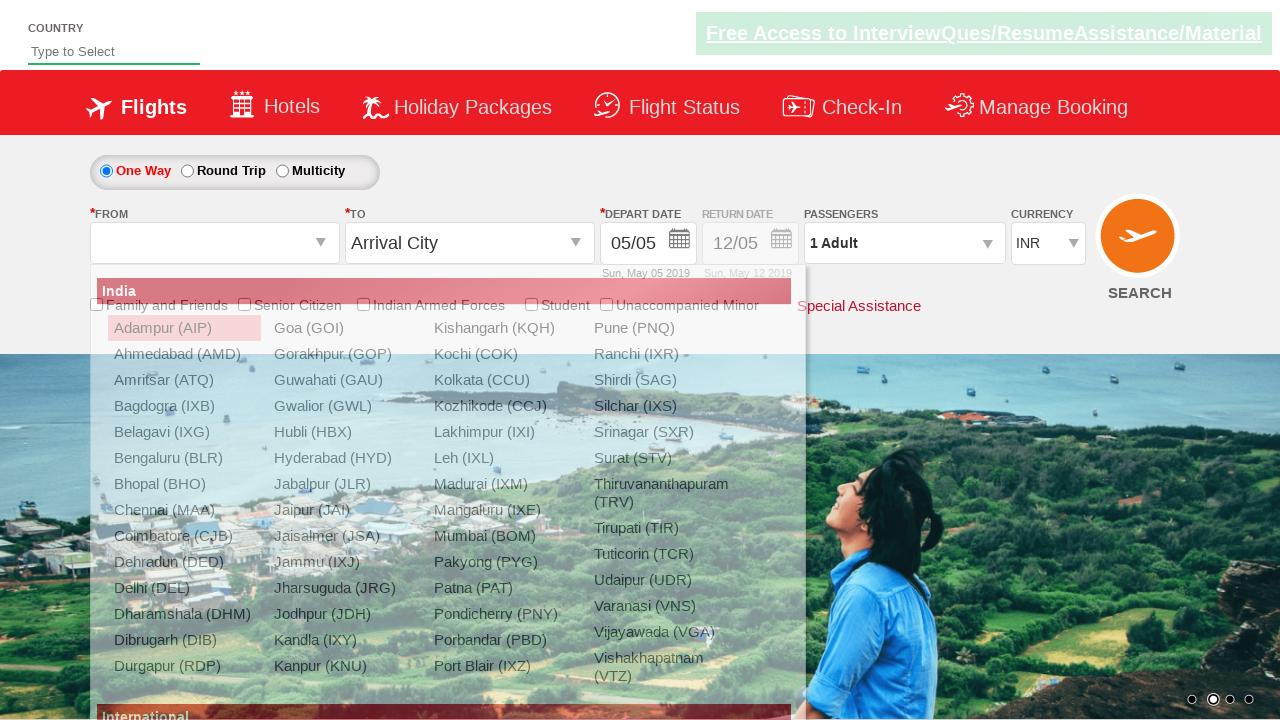

Selected BOM (Mumbai) as origin city at (504, 536) on xpath=//a[@value='BOM']
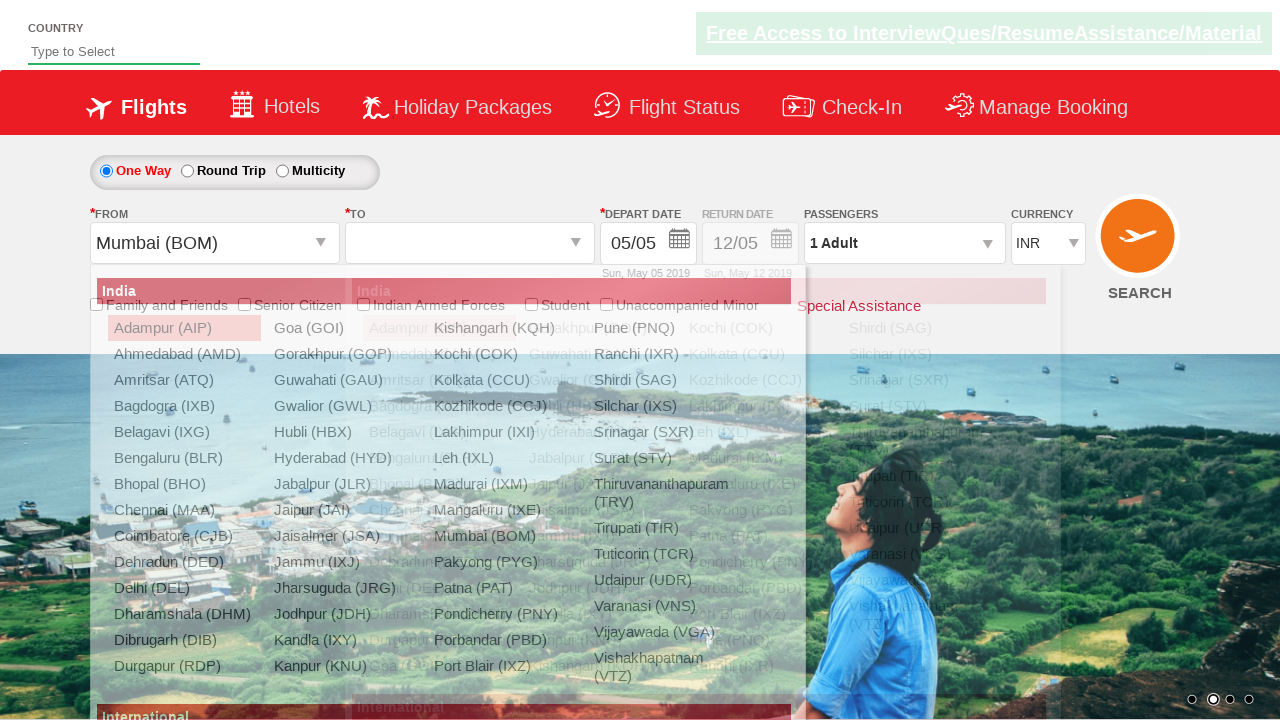

Selected GOI (Goa) as destination city using index-based XPath at (439, 666) on (//a[@value='GOI'])[2]
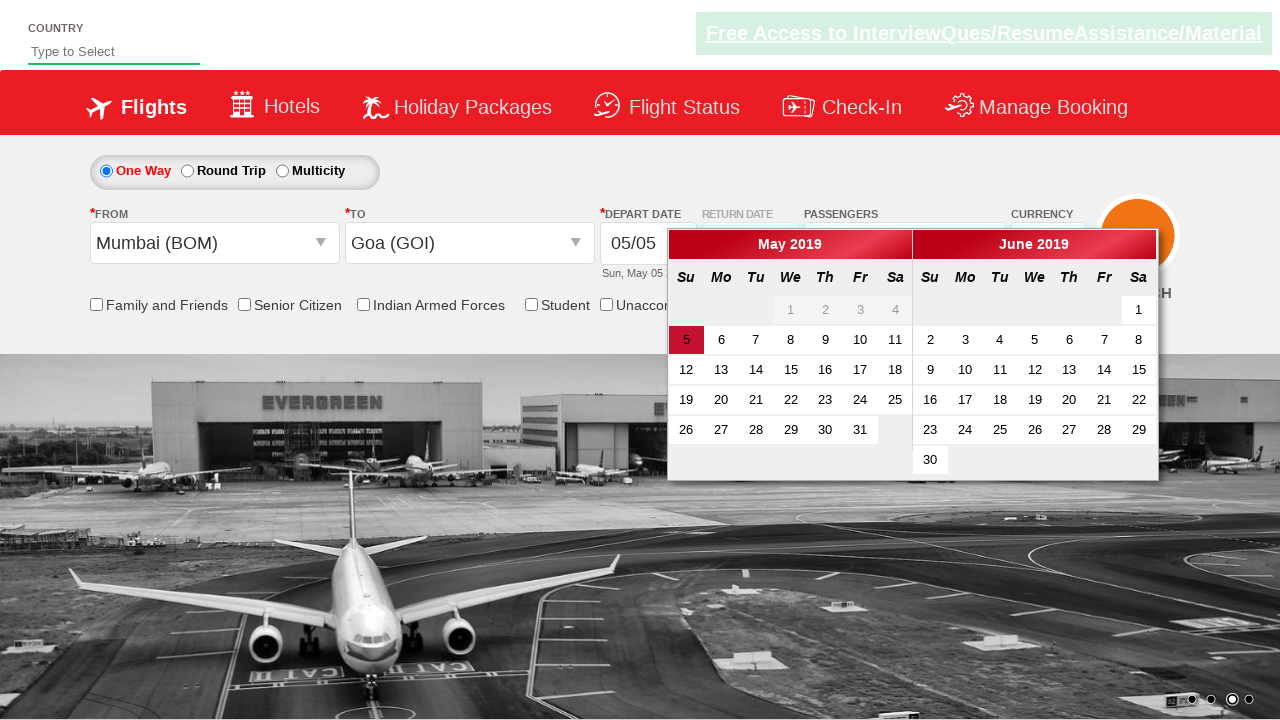

Navigated back to dropdowns practice page
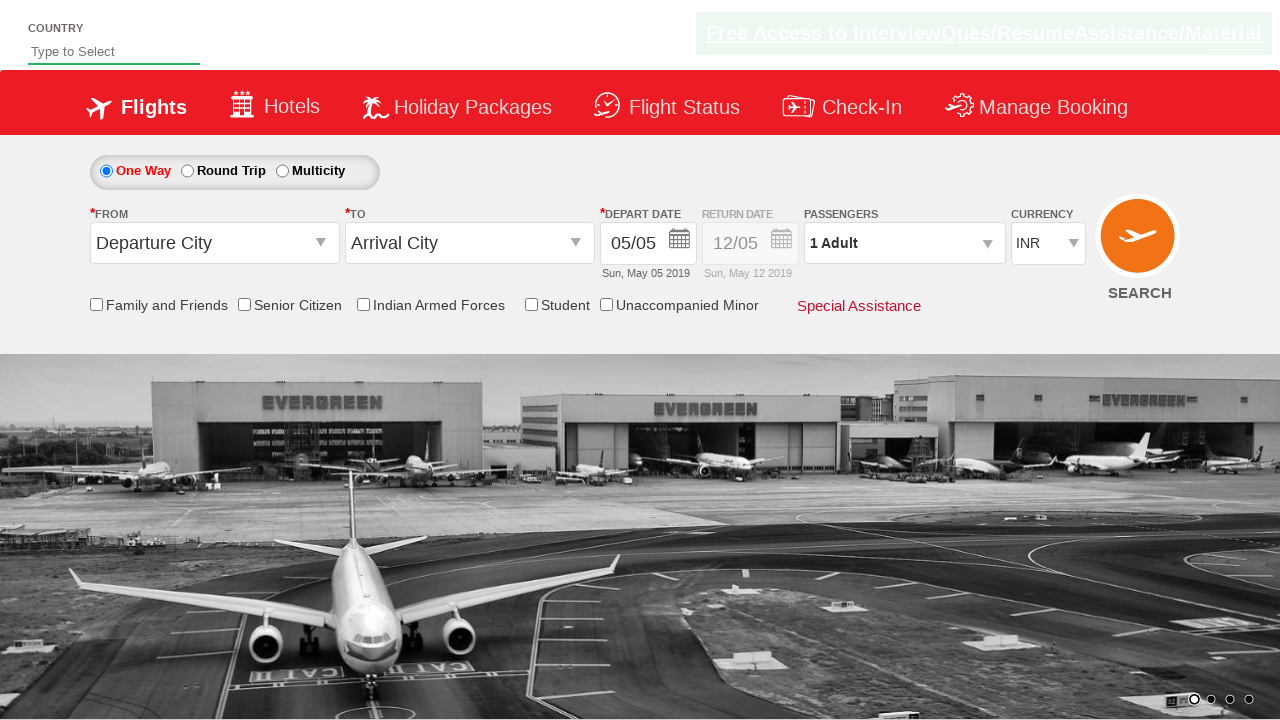

Clicked on origin station dropdown again for second approach at (214, 243) on #ctl00_mainContent_ddl_originStation1_CTXT
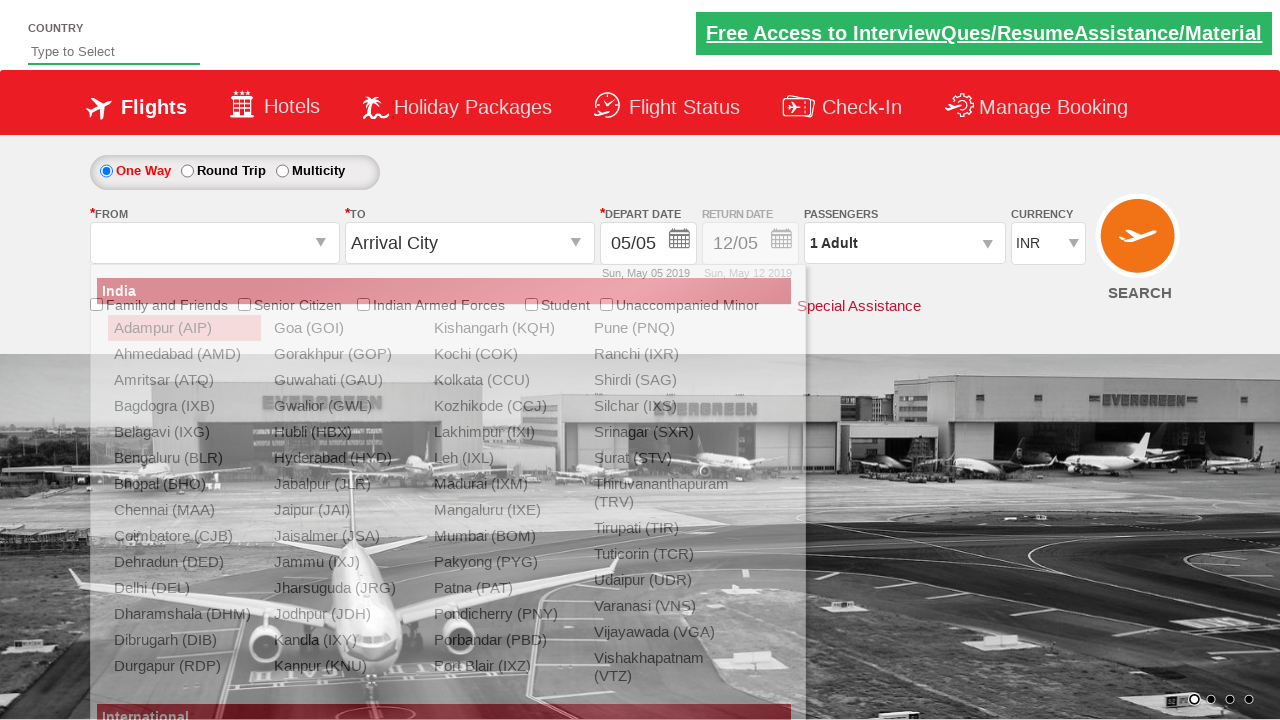

Selected BOM (Mumbai) as origin using parent-child XPath relationship at (504, 536) on xpath=//div[@id='glsctl00_mainContent_ddl_originStation1_CTNR']//a[@value='BOM']
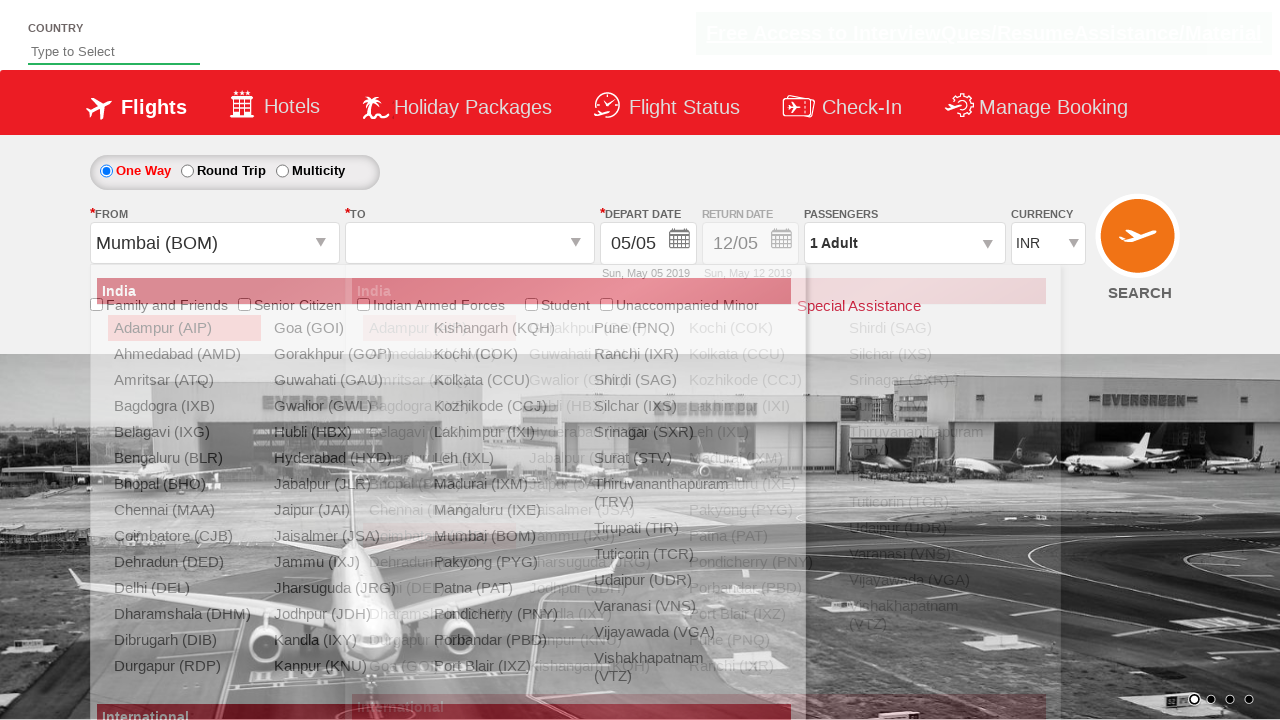

Selected GOI (Goa) as destination using parent-child XPath relationship at (439, 666) on xpath=//div[@id='glsctl00_mainContent_ddl_destinationStation1_CTNR']//a[@value='
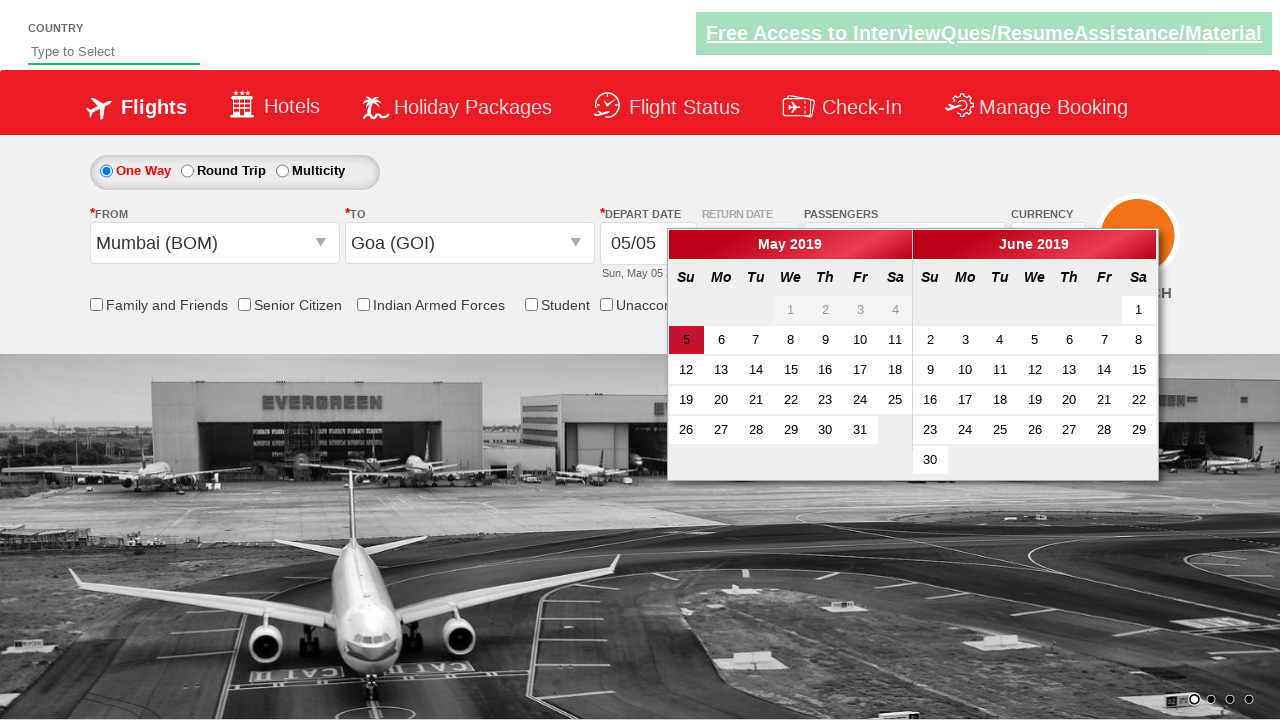

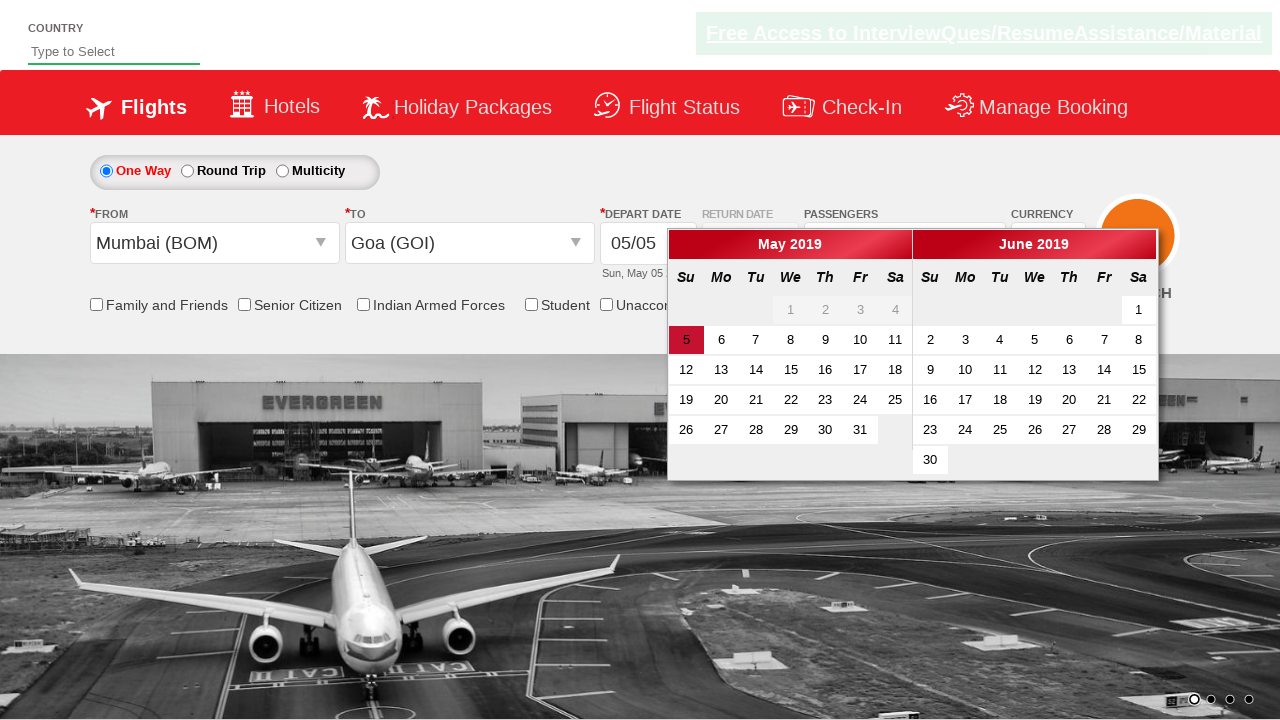